Tests the Add/Remove Elements functionality by clicking a link to navigate to the page, adding an element by clicking the "Add Element" button, verifying it was added, then removing it and verifying it was removed.

Starting URL: https://the-internet.herokuapp.com/

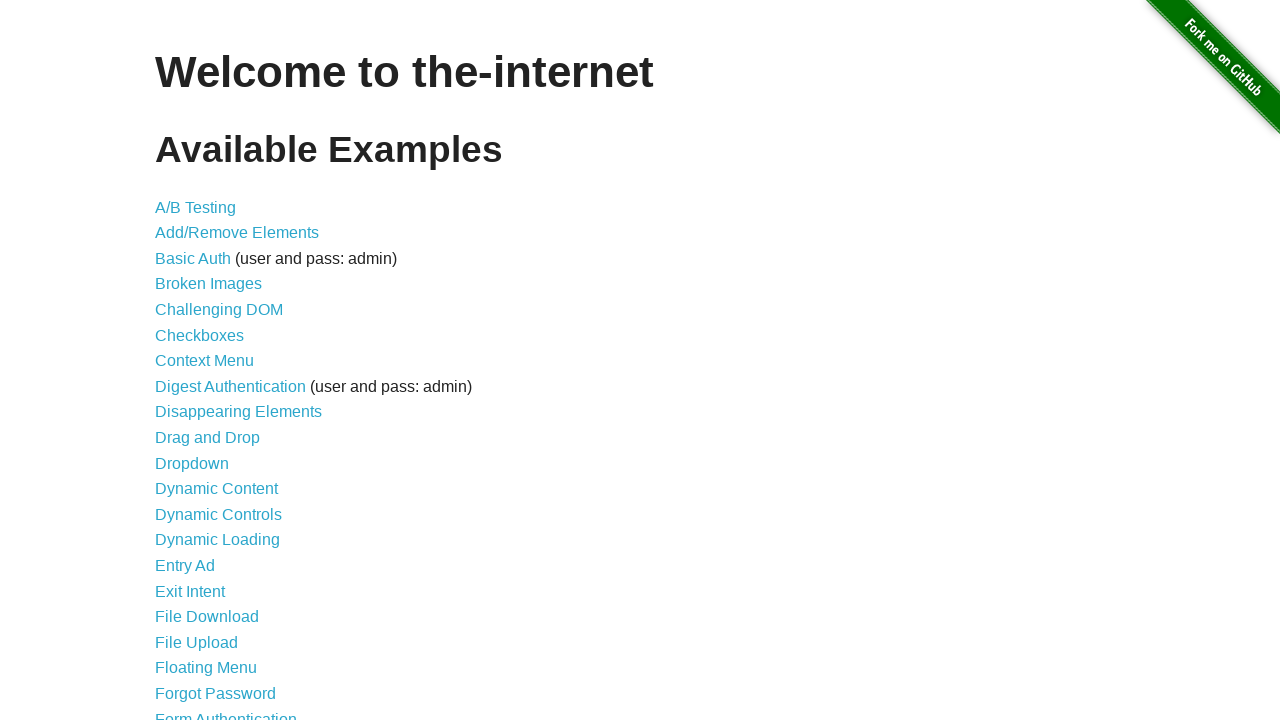

Clicked on 'Add/Remove Elements' link to navigate to the page at (237, 233) on text=Add/Remove Elements
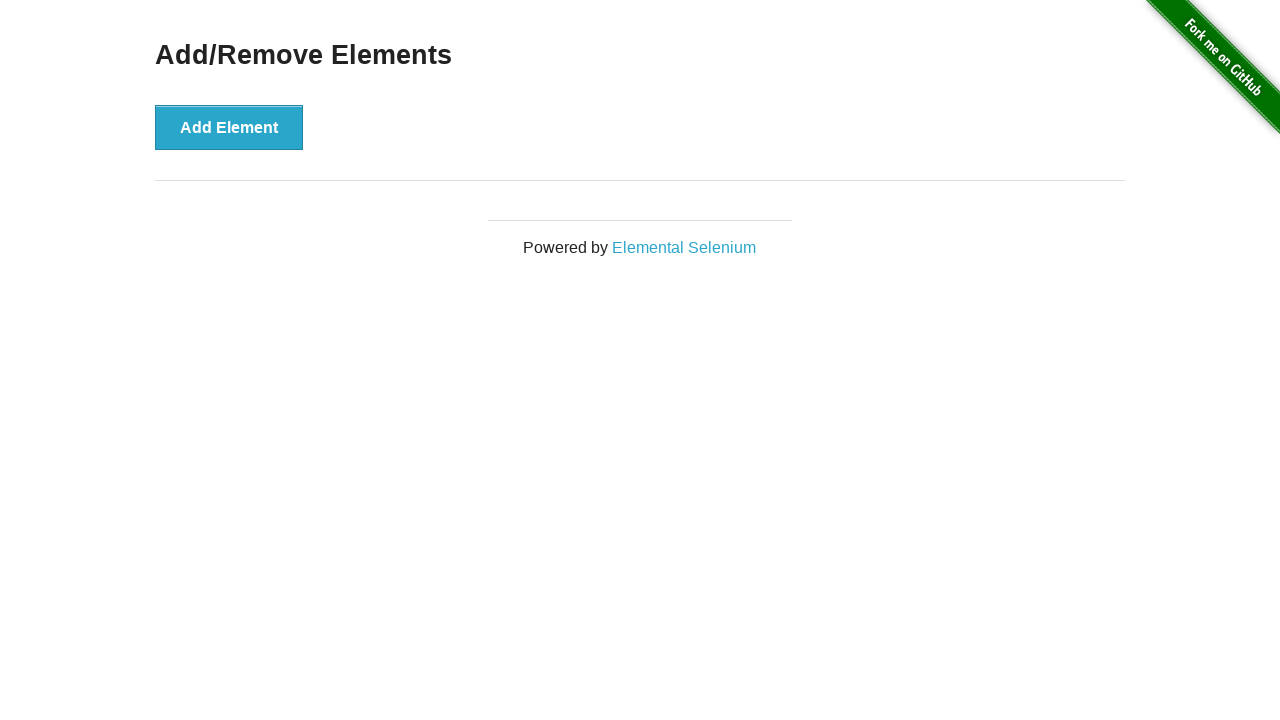

Clicked 'Add Element' button to add an element at (229, 127) on button[onclick='addElement()']
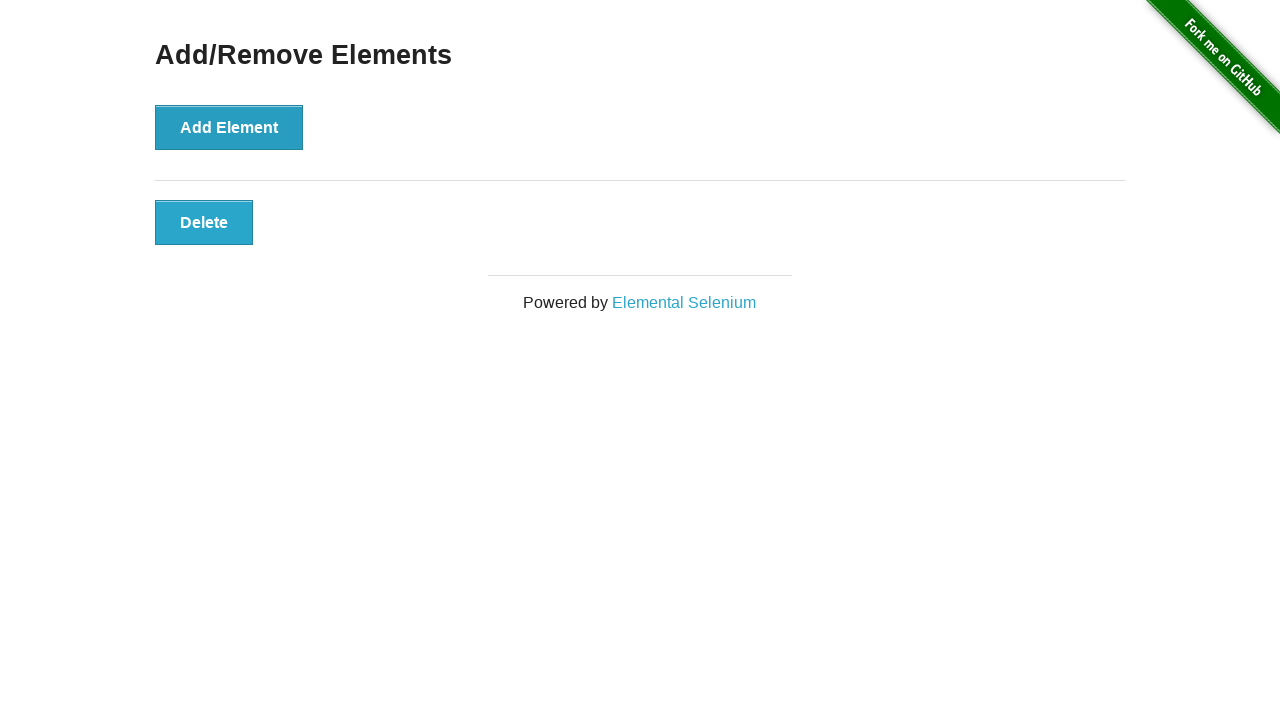

Verified that delete button was successfully added
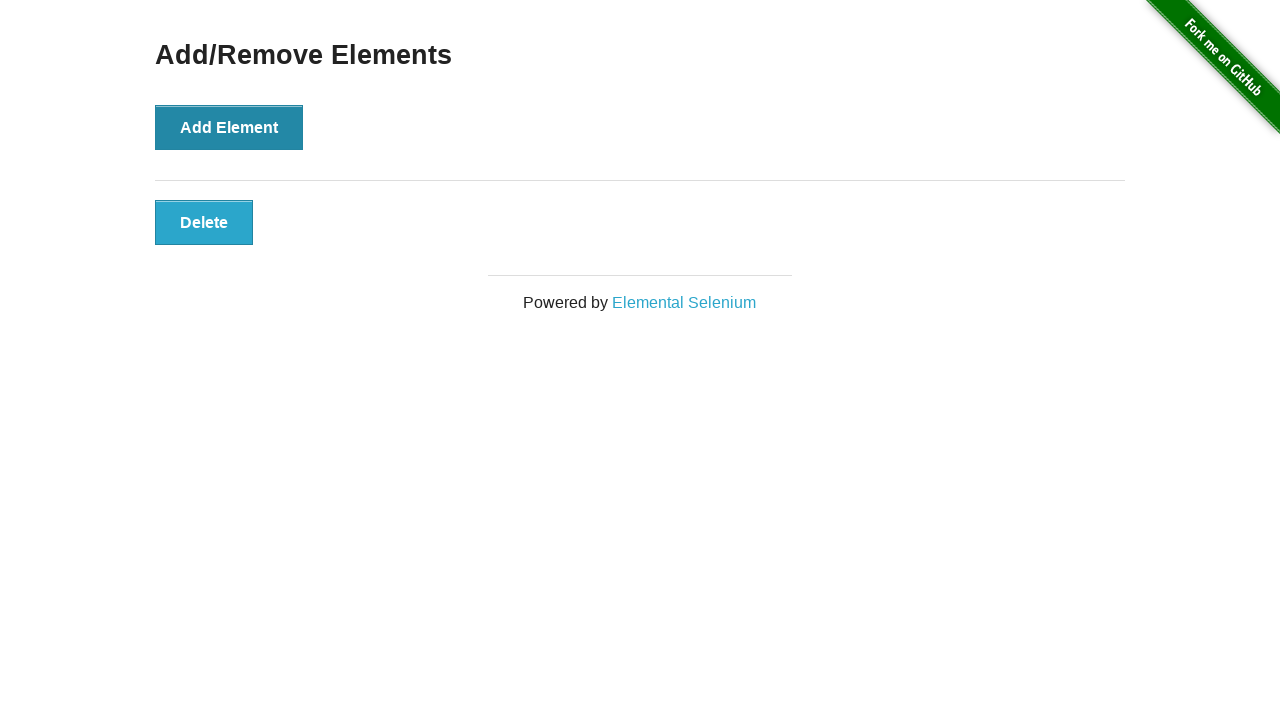

Clicked 'Delete' button to remove the element at (204, 222) on button[onclick='deleteElement()']
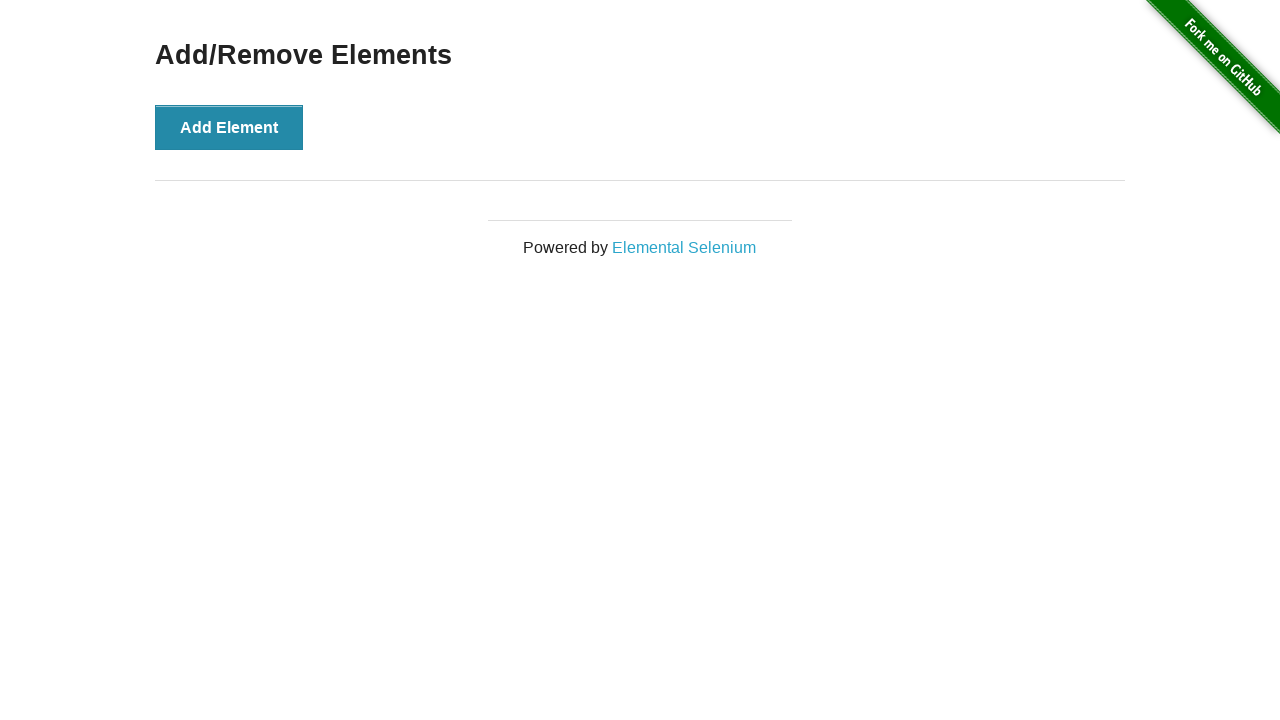

Verified that delete button is no longer present
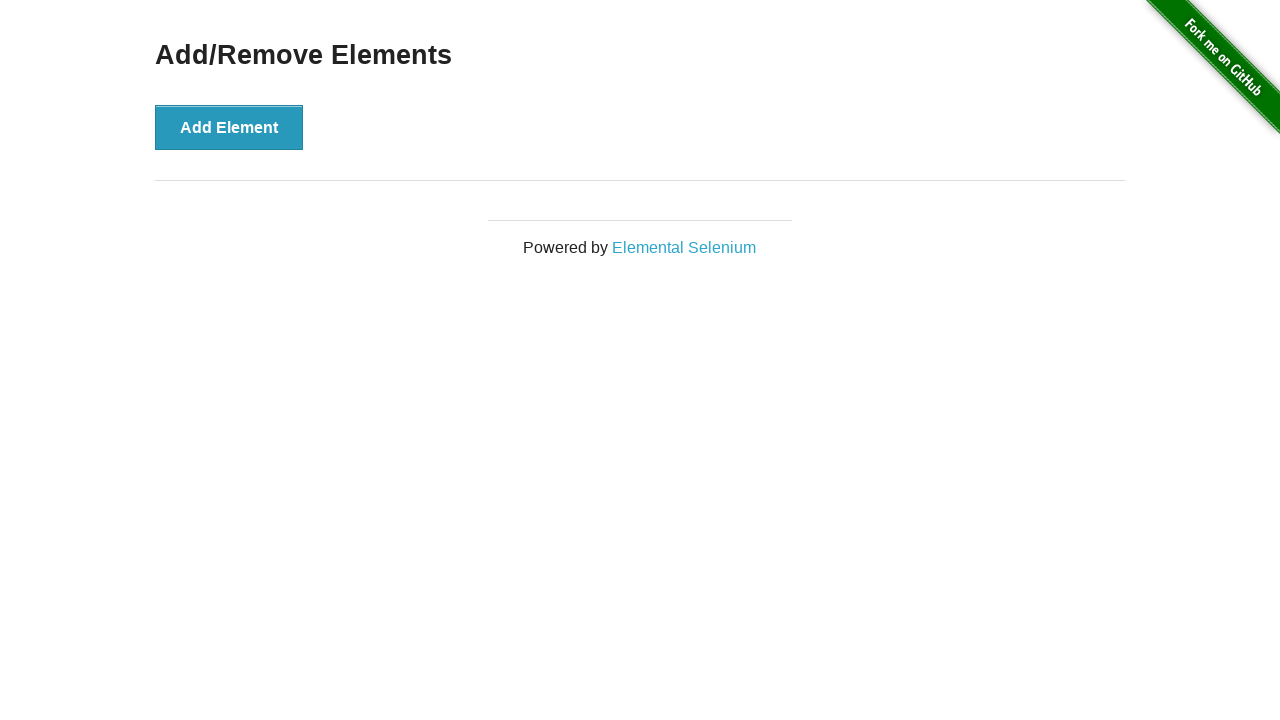

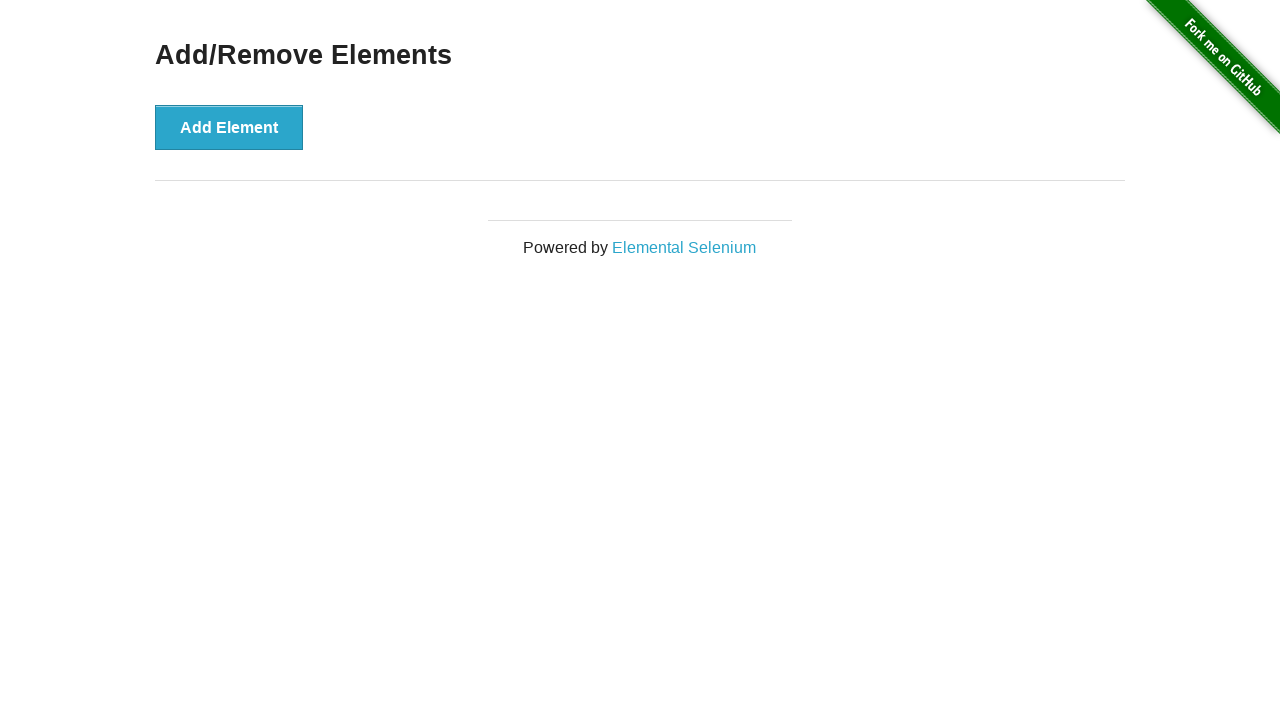